Tests clicking a button using CSS class selectors instead of dynamic IDs, demonstrating proper handling of elements with changing IDs

Starting URL: http://uitestingplayground.com/dynamicid

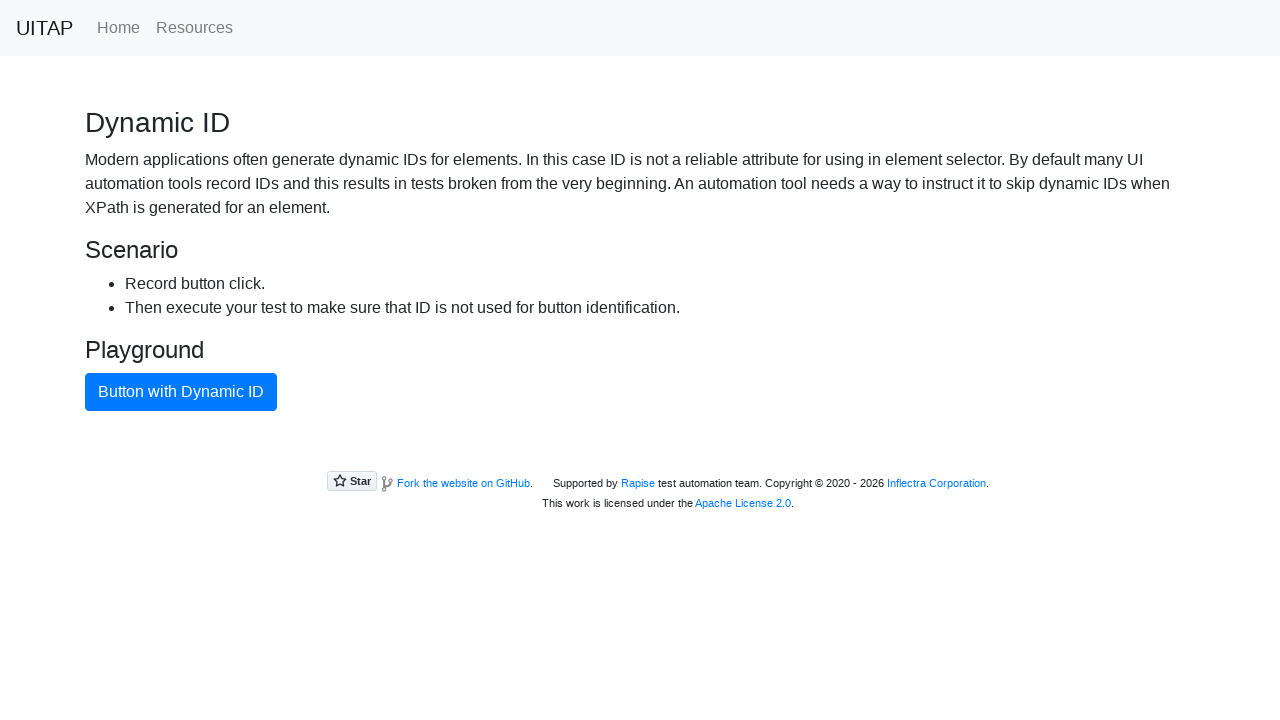

Clicked button using CSS class selector '.btn.btn-primary' to avoid dynamic ID issues at (181, 392) on .btn.btn-primary
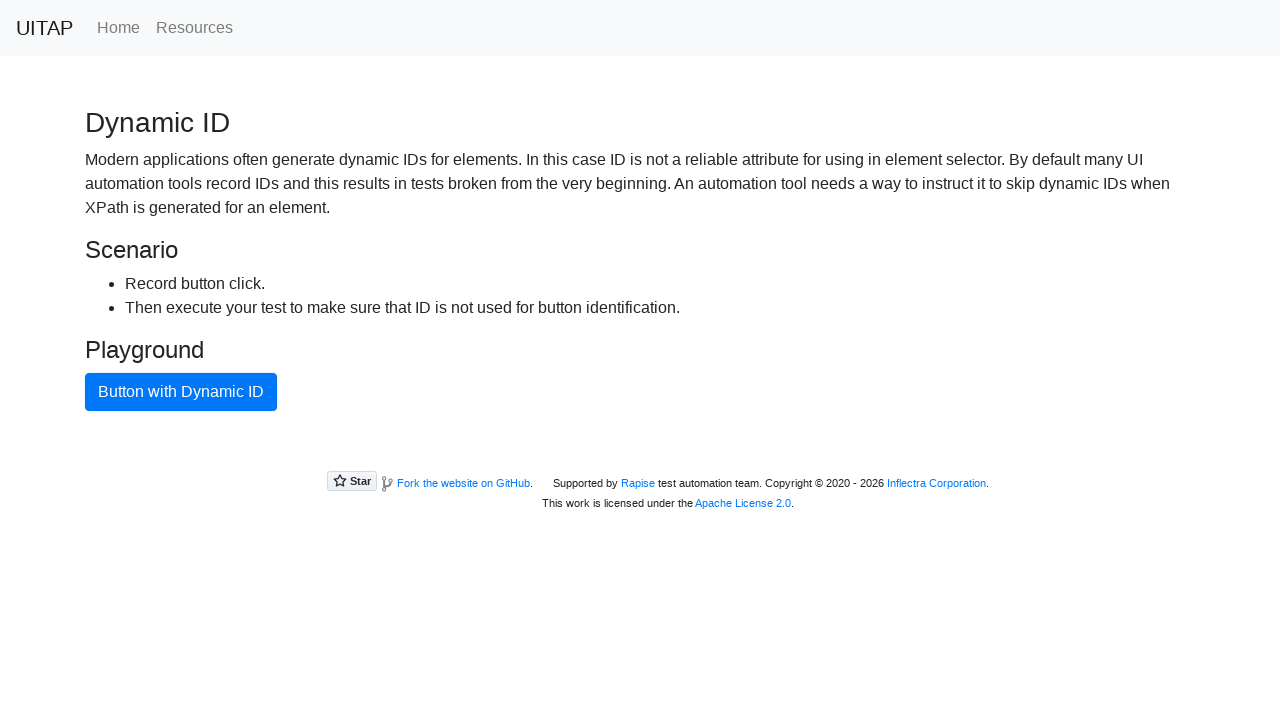

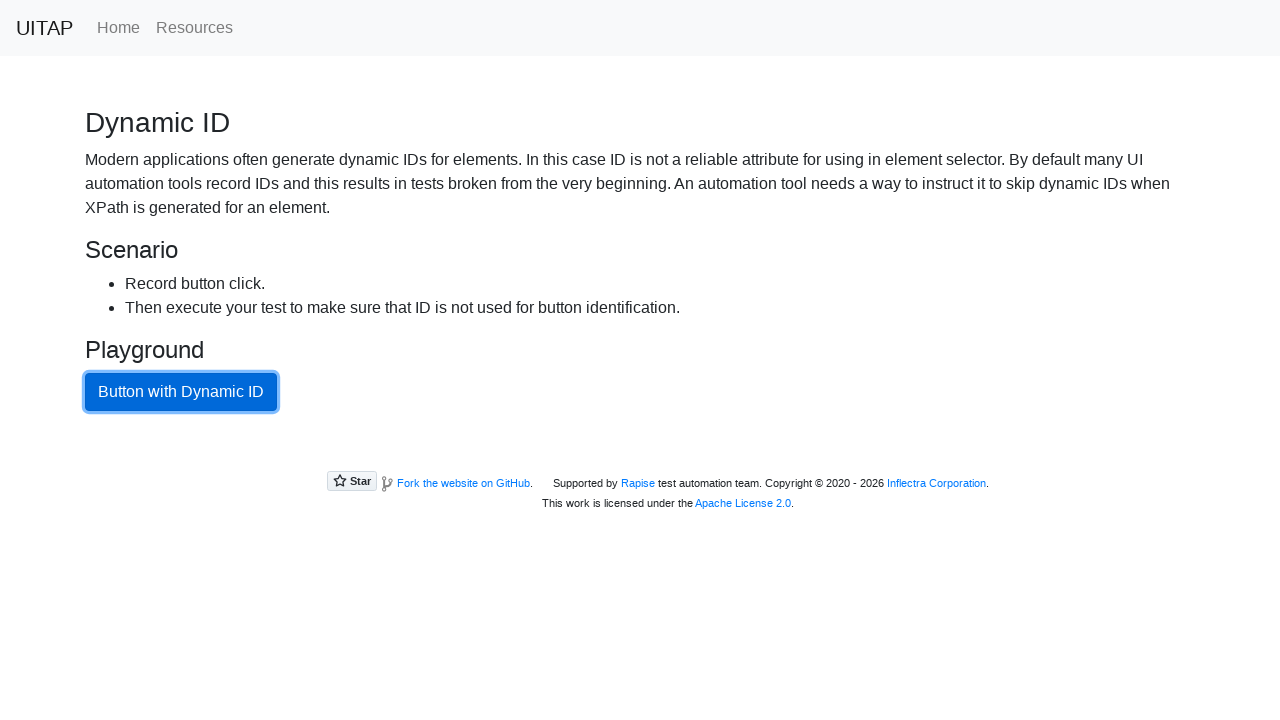